Navigates to omayo blogspot test page and clicks on a checkbox element with id "checkbox2"

Starting URL: http://omayo.blogspot.com/

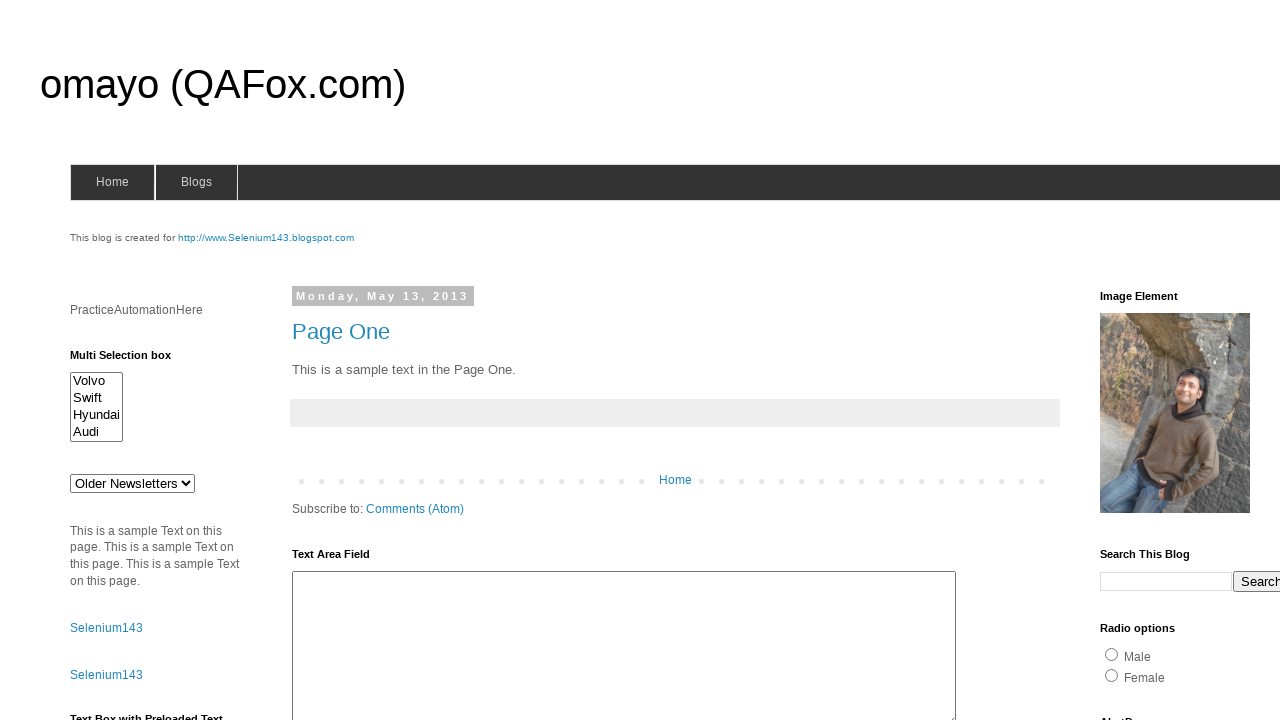

Navigated to omayo blogspot test page
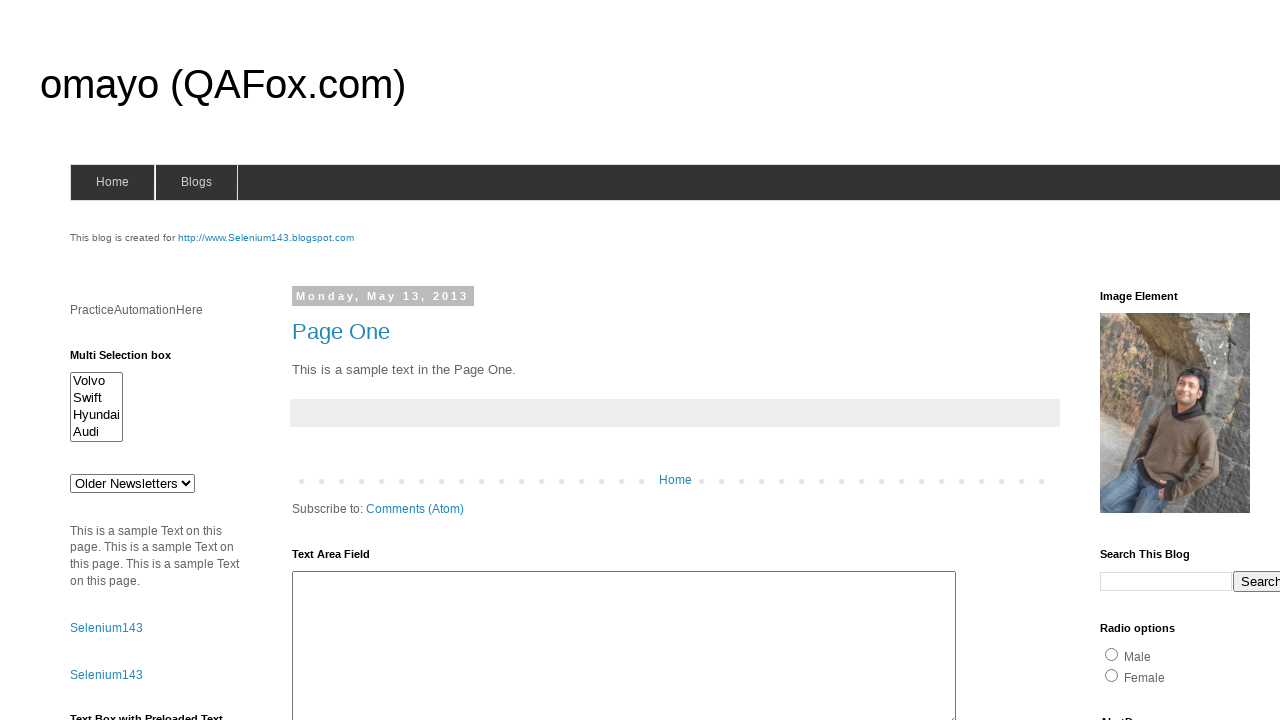

Clicked on checkbox element with id 'checkbox2' at (1200, 361) on #checkbox2
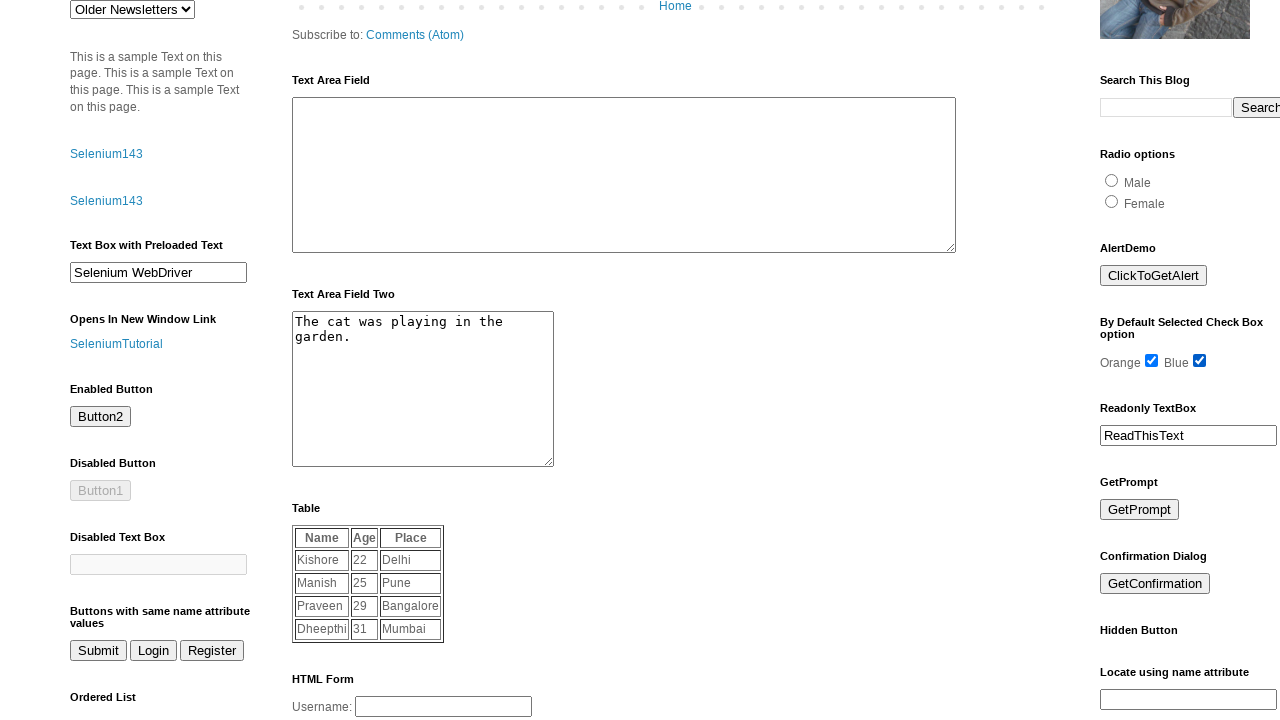

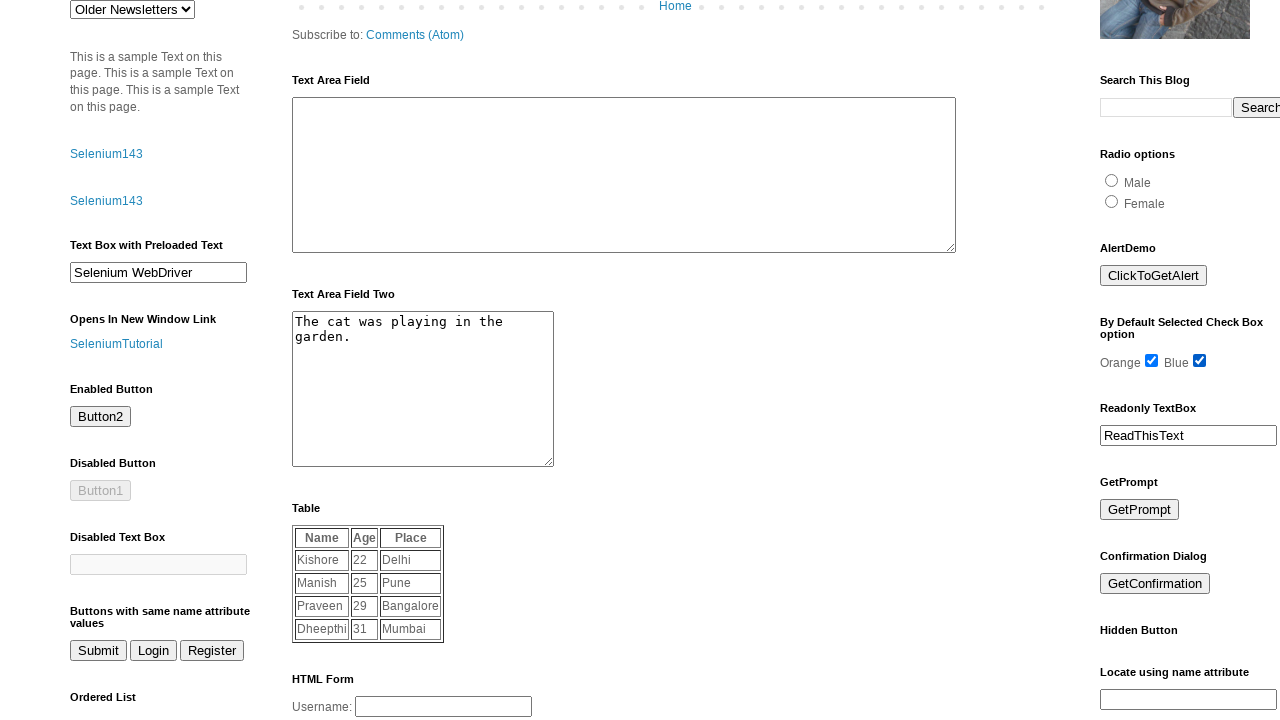